Tests the sortable functionality by dragging and dropping list items to reorder them

Starting URL: https://jqueryui.com/

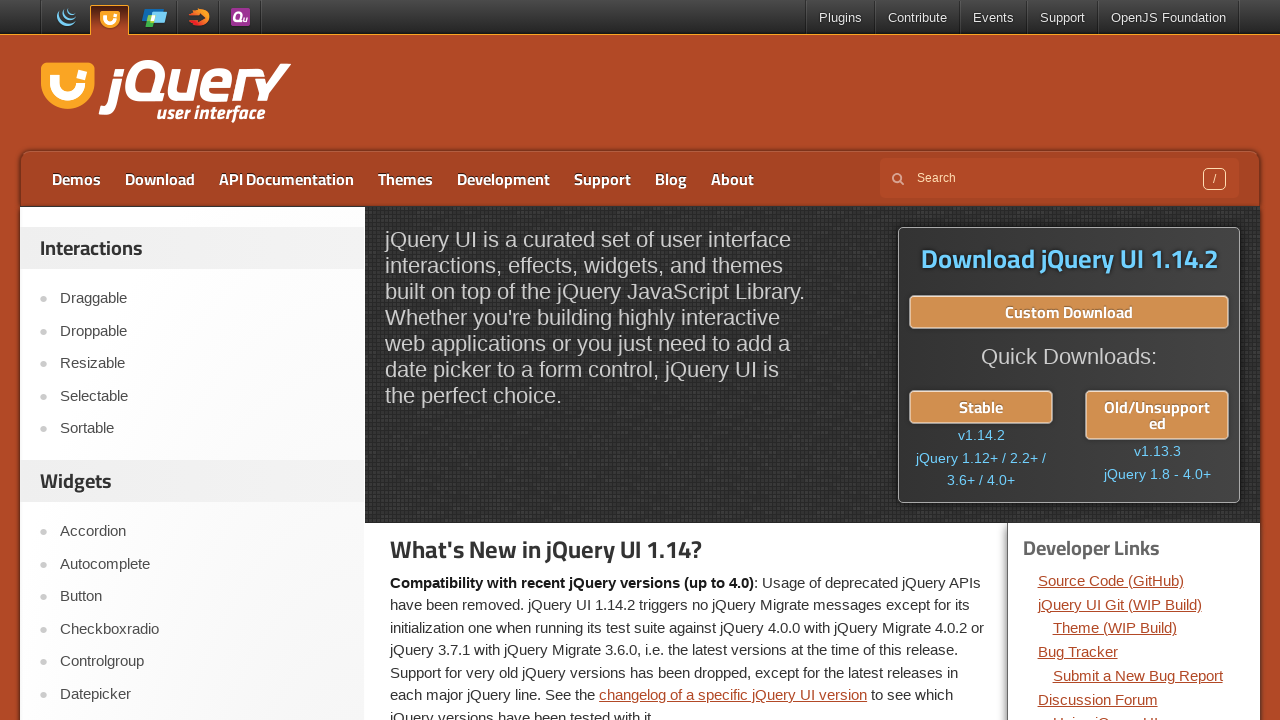

Clicked on Sortable link at (202, 429) on text=Sortable
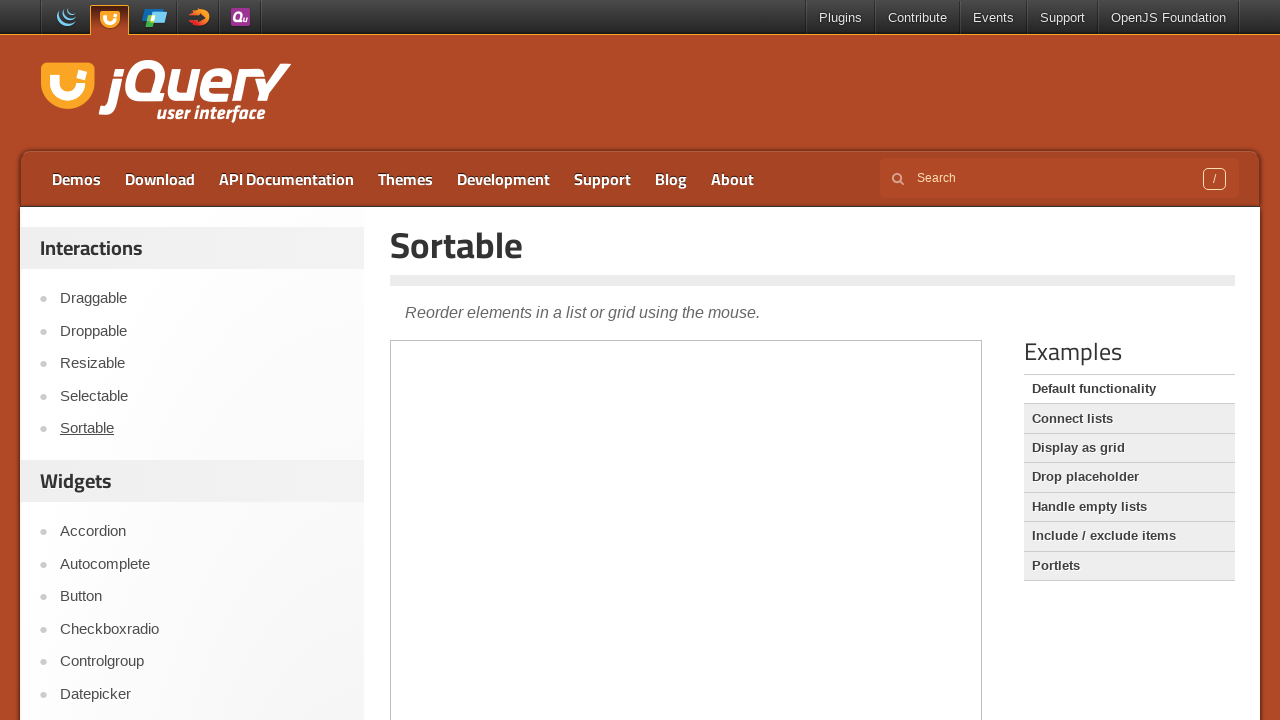

Located demo iframe
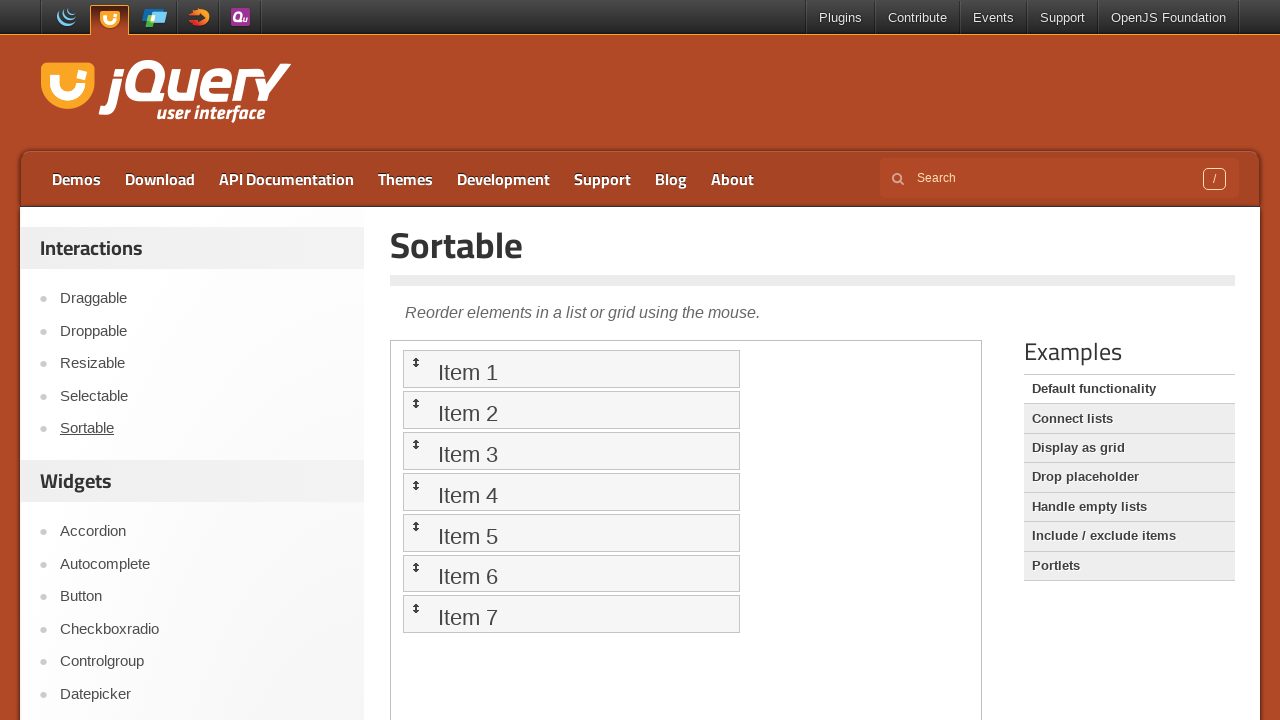

Located first sortable list item
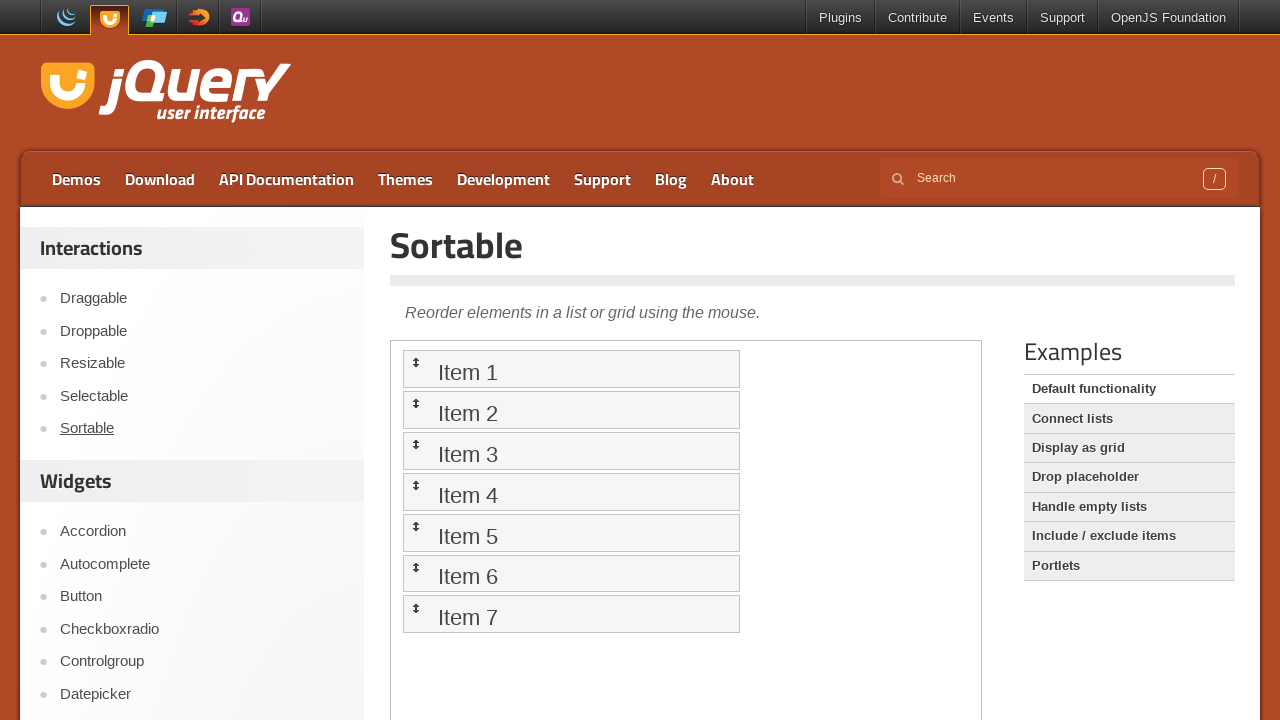

Located second sortable list item
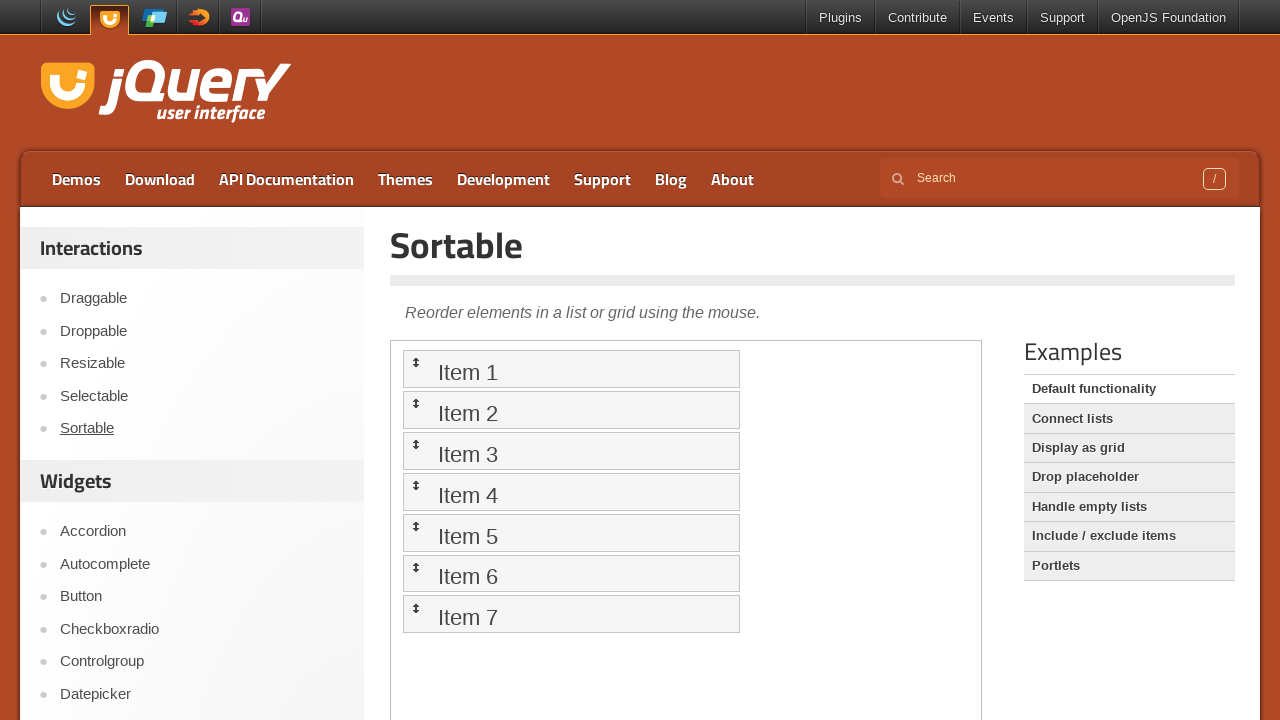

Dragged first item to second position to reorder list at (571, 410)
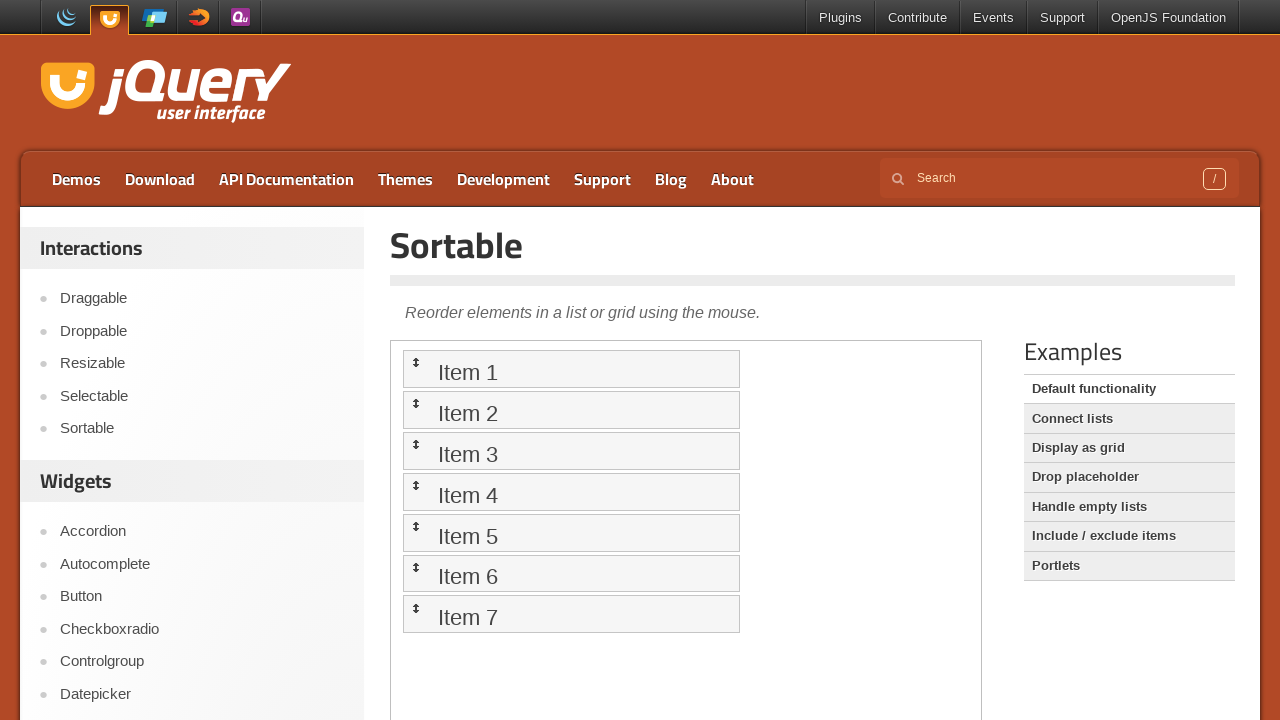

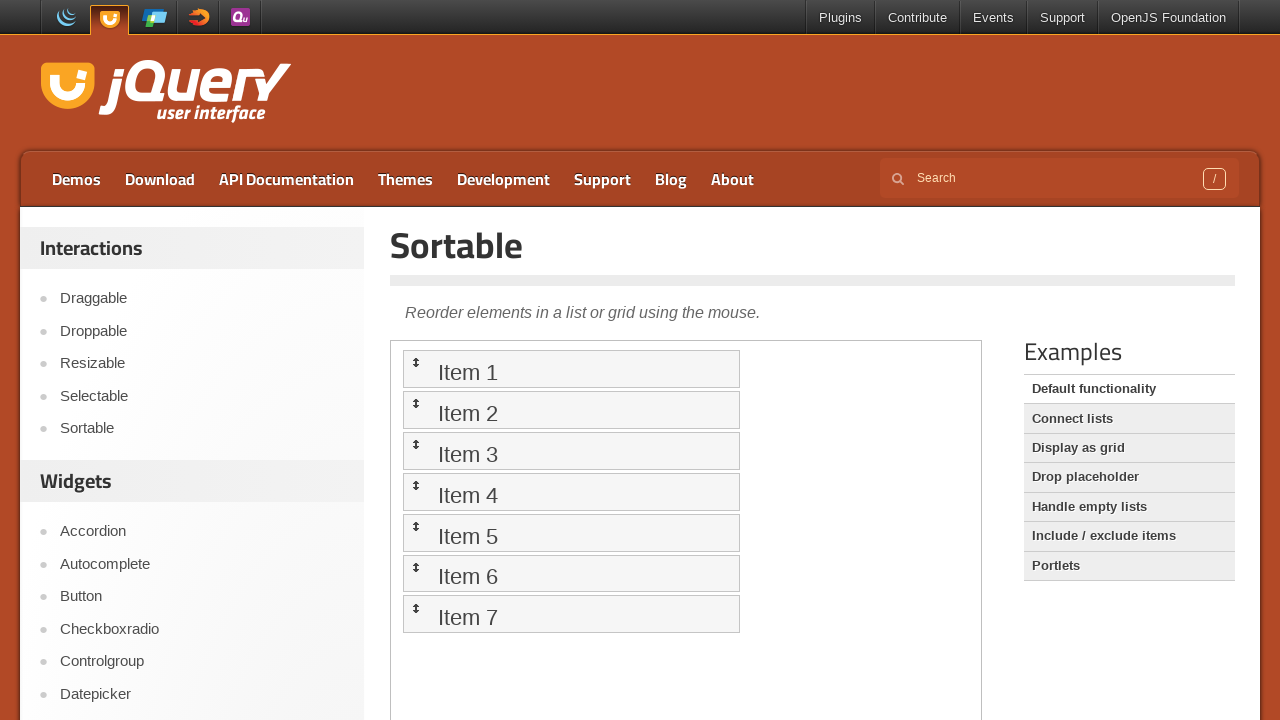